Tests clicking the Get Started button and verifies the URL changes to include the #get-started anchor

Starting URL: https://practice.sdetunicorns.com/

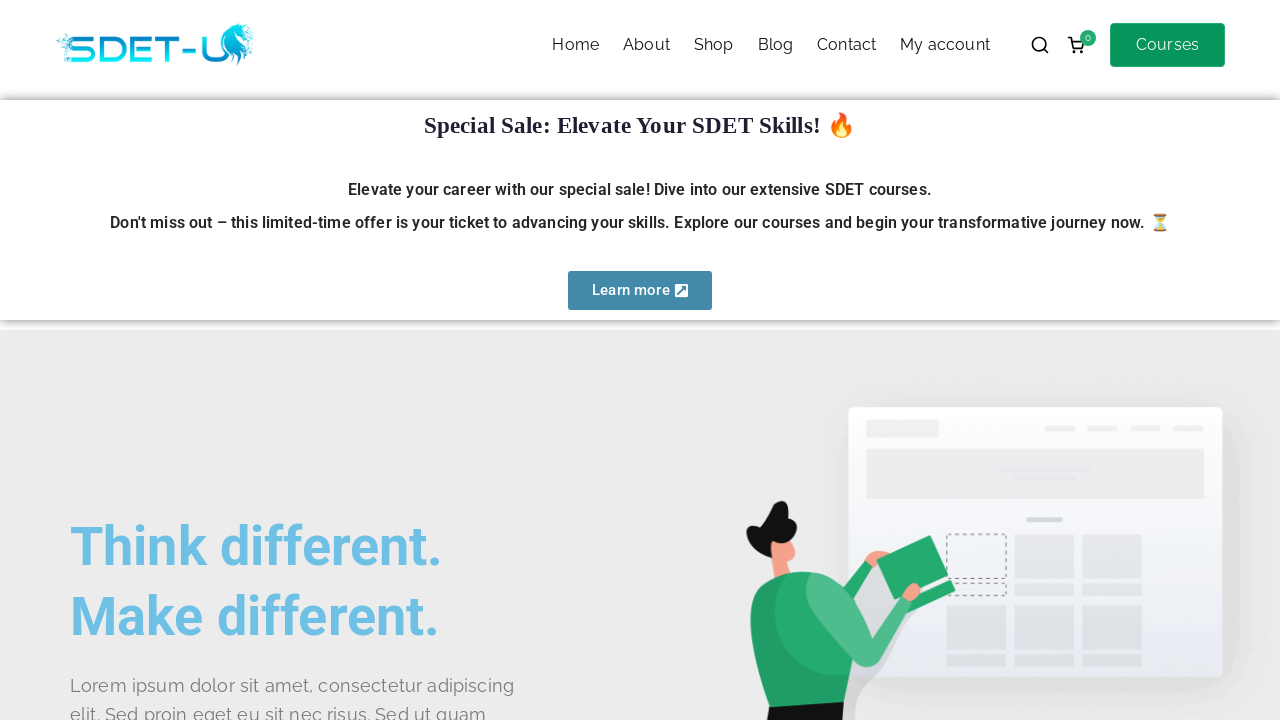

Clicked the Get Started button at (140, 361) on #get-started
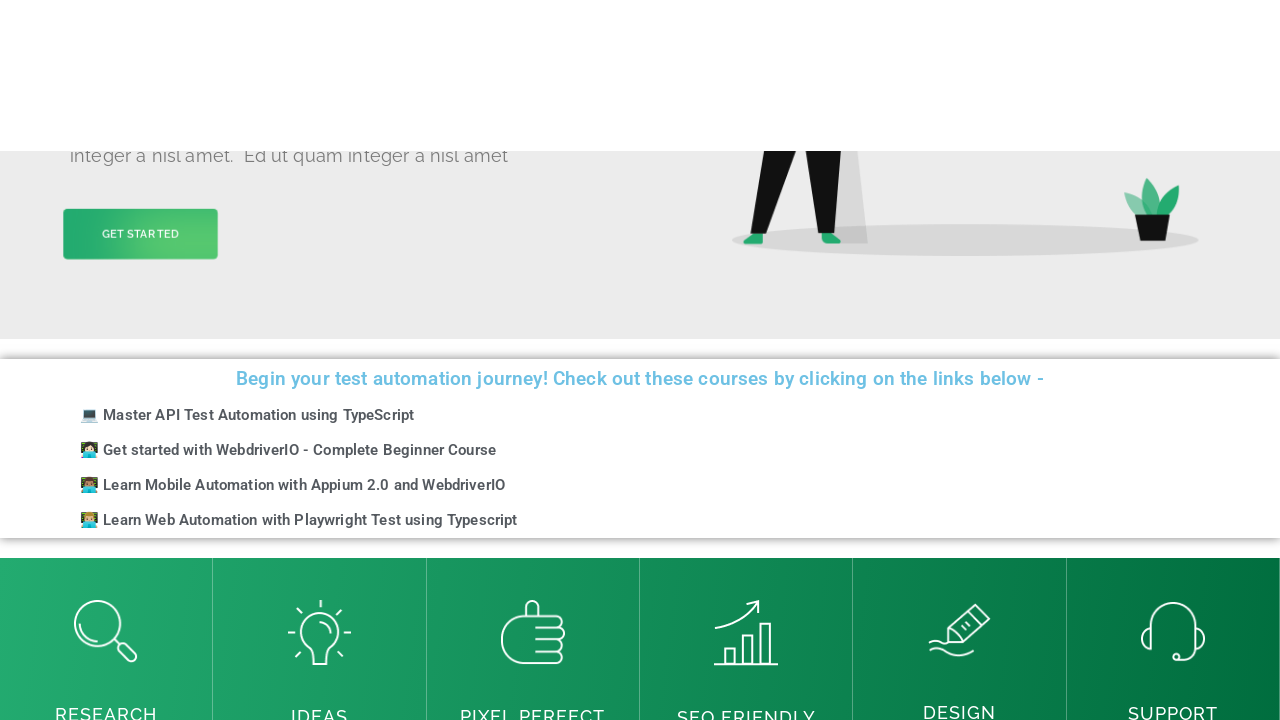

Verified URL changed to include #get-started anchor
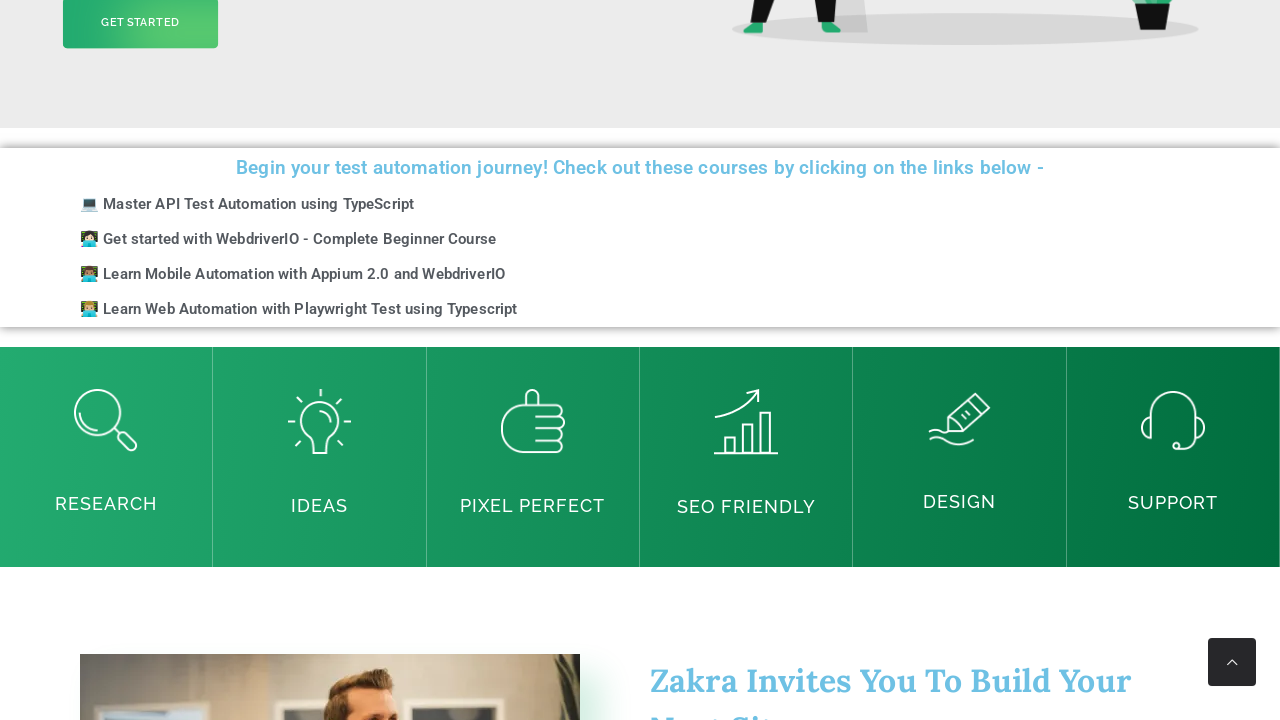

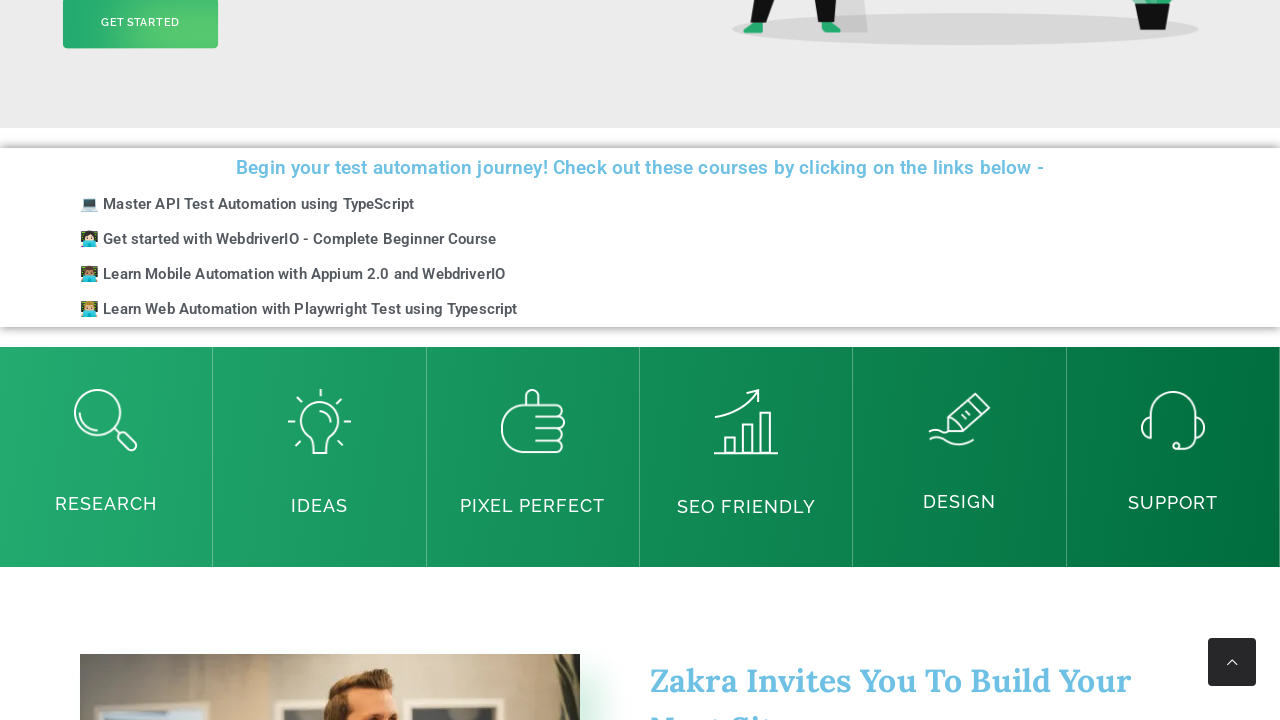